Navigates to a page, finds and clicks a link with a specific calculated text value, then fills out a form with personal information and submits it

Starting URL: http://suninjuly.github.io/find_link_text

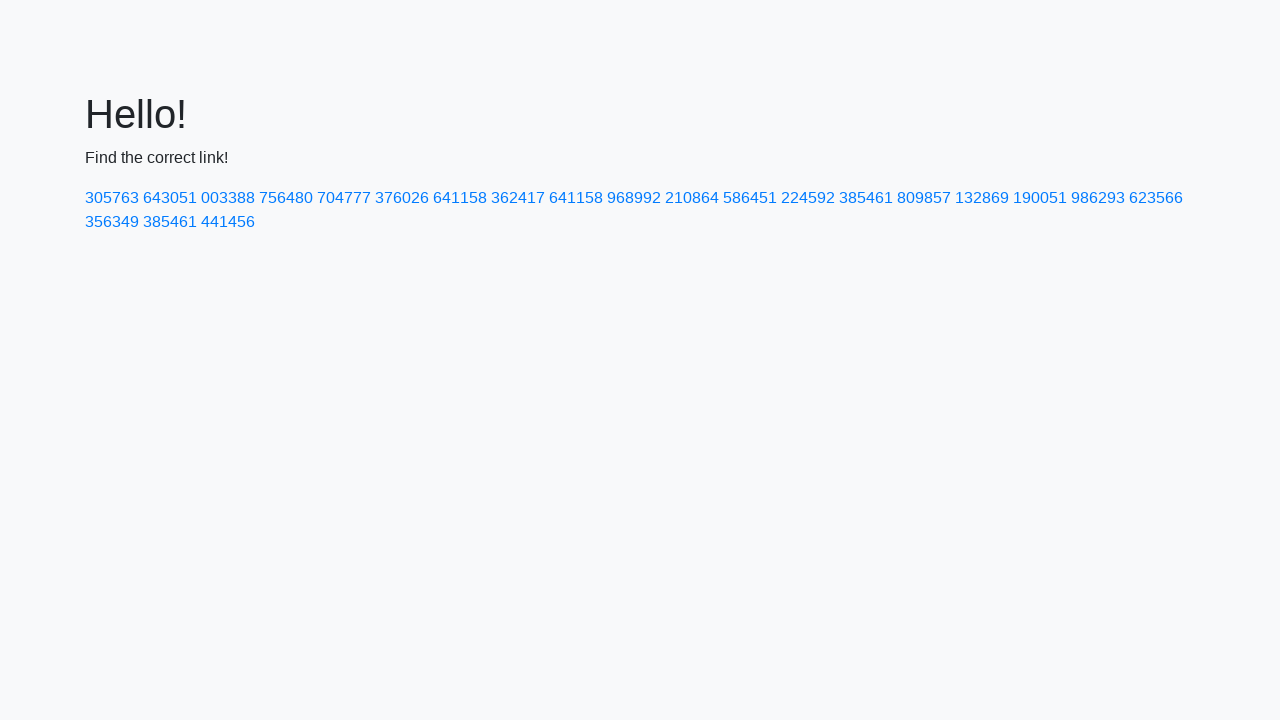

Clicked link with calculated text value '224592' at (808, 198) on a:has-text('224592')
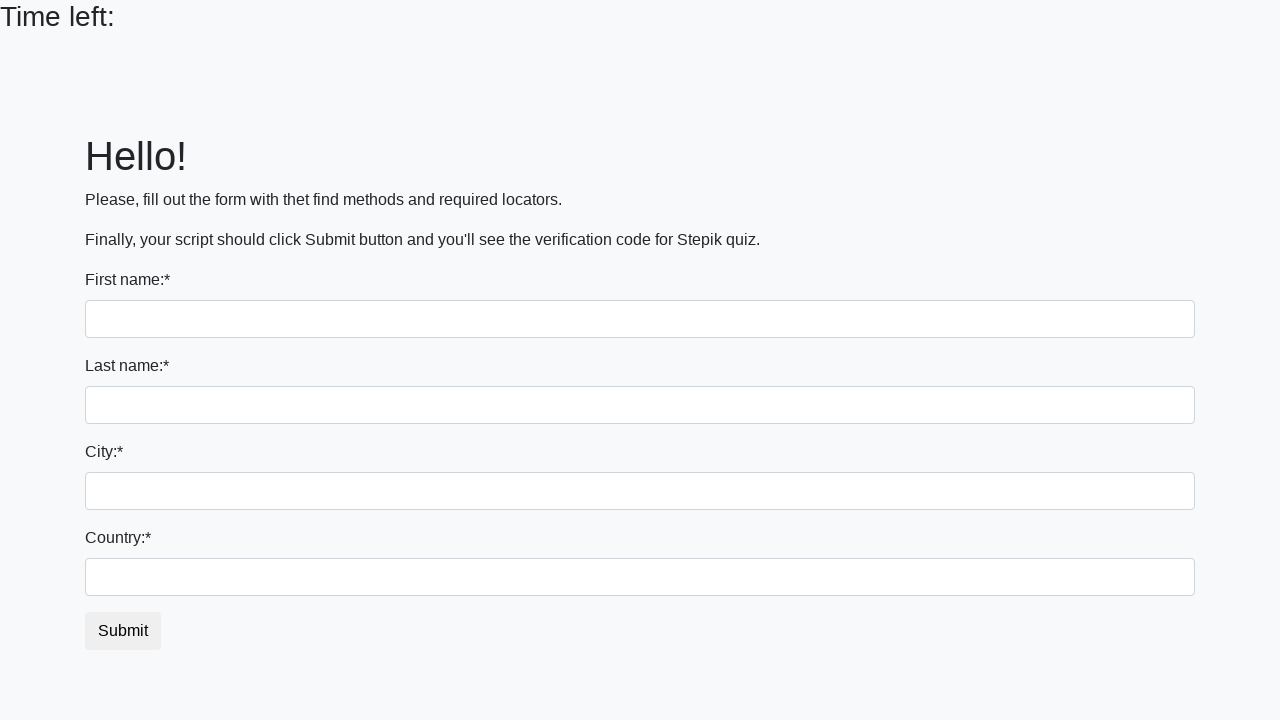

Filled first name field with 'Ivan' on input:first-of-type
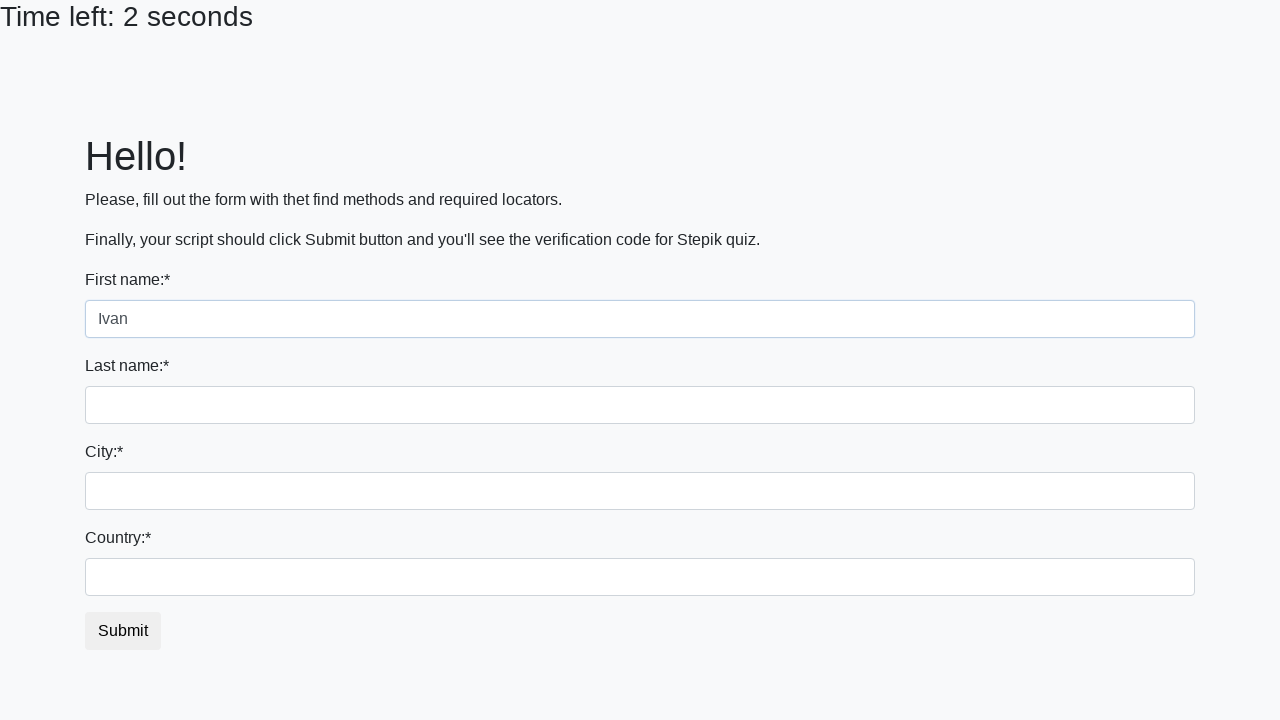

Filled last name field with 'Petrov' on input[name='last_name']
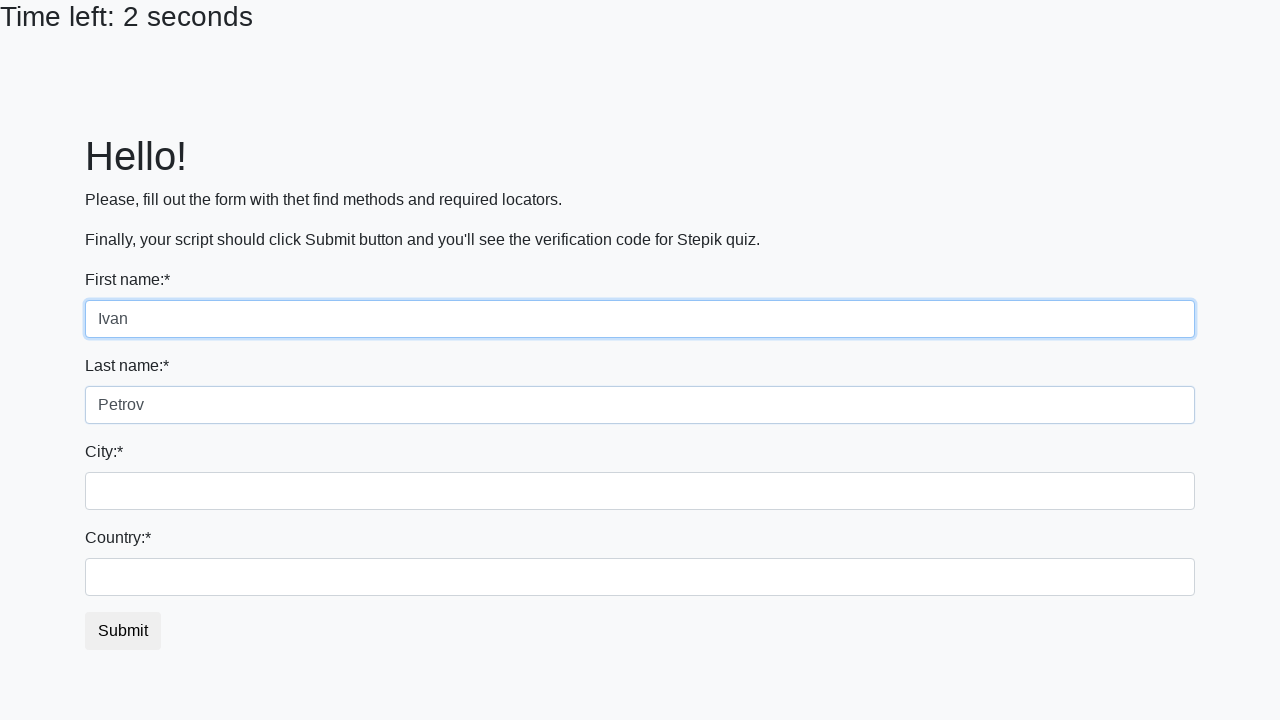

Filled city field with 'Smolensk' on .city
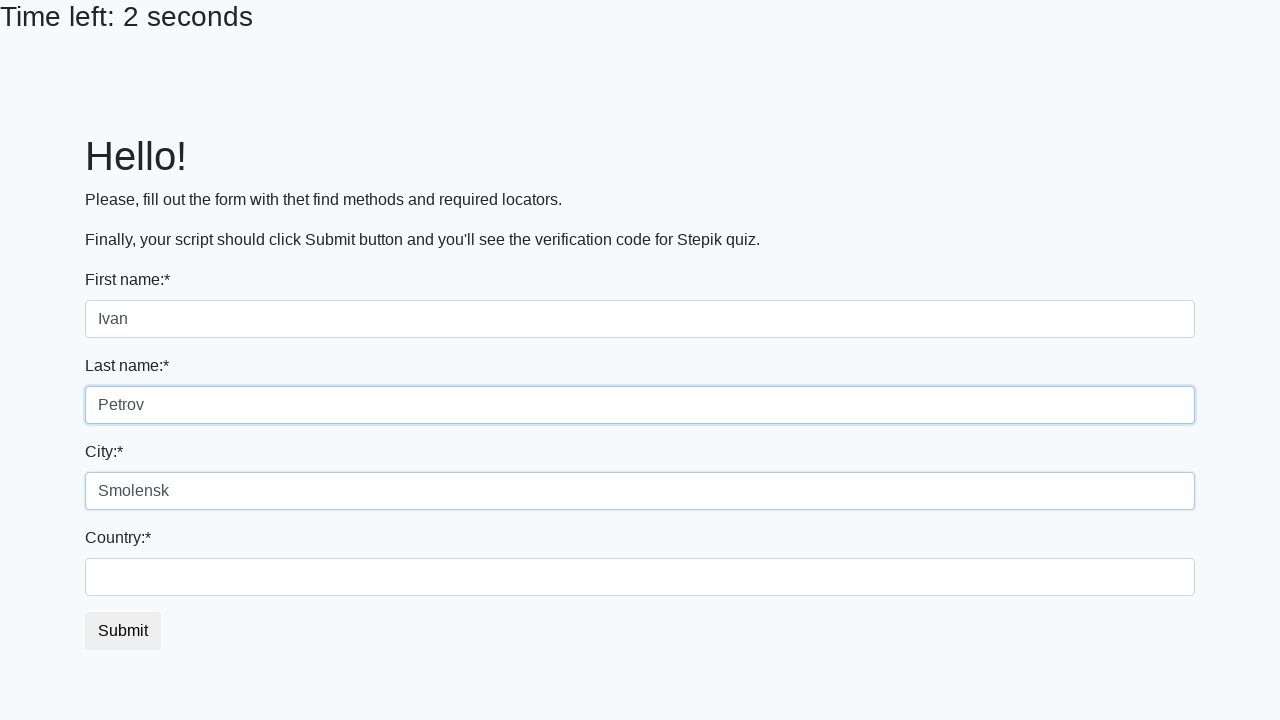

Filled country field with 'Russia' on #country
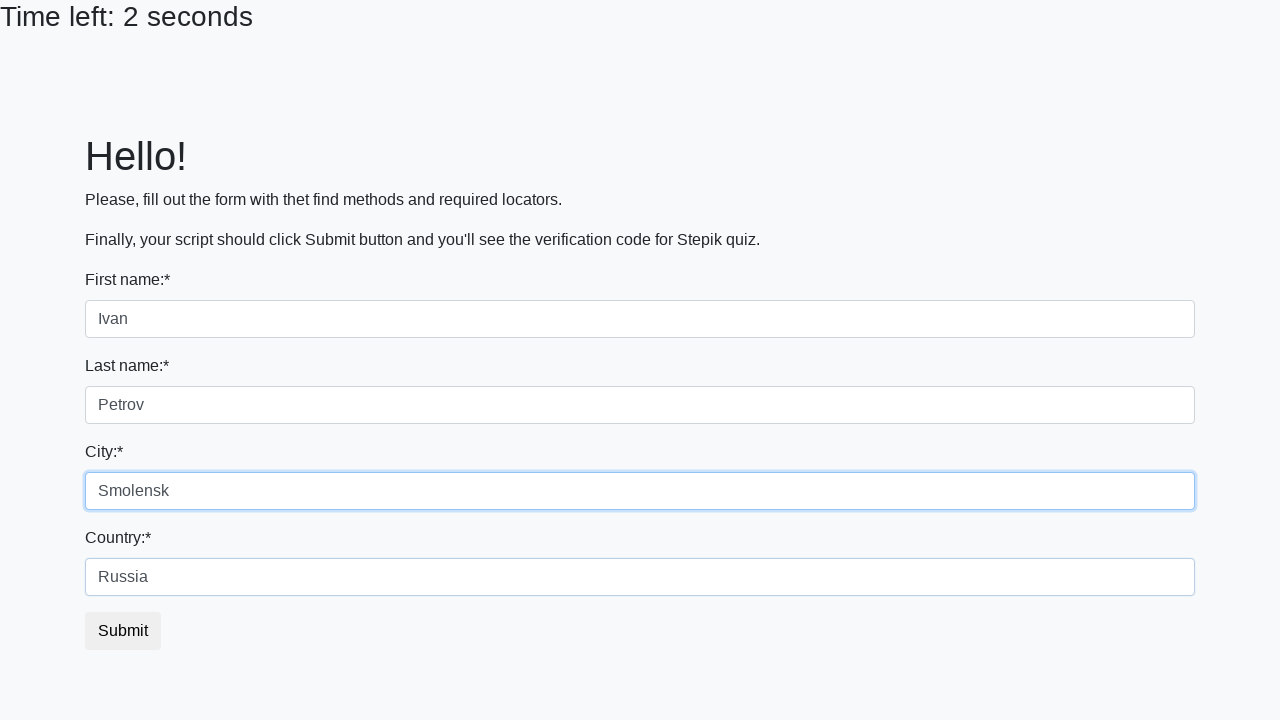

Clicked submit button to complete form submission at (123, 631) on .btn.btn-default
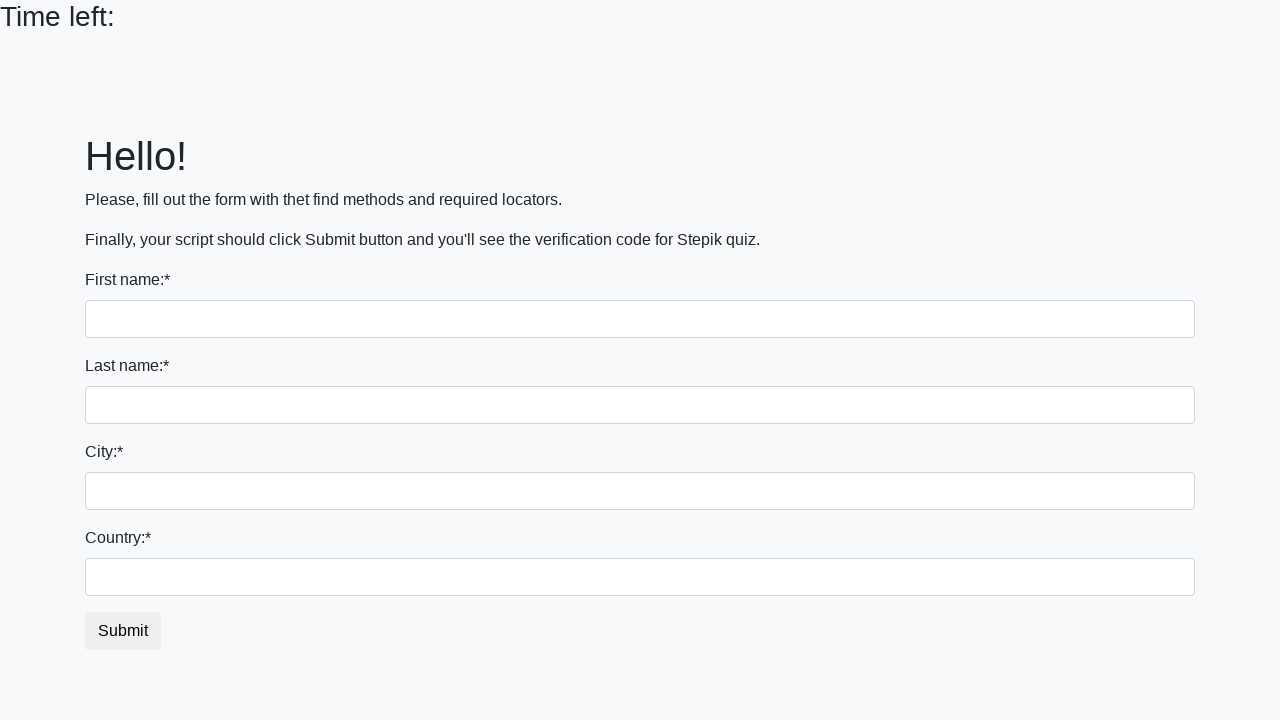

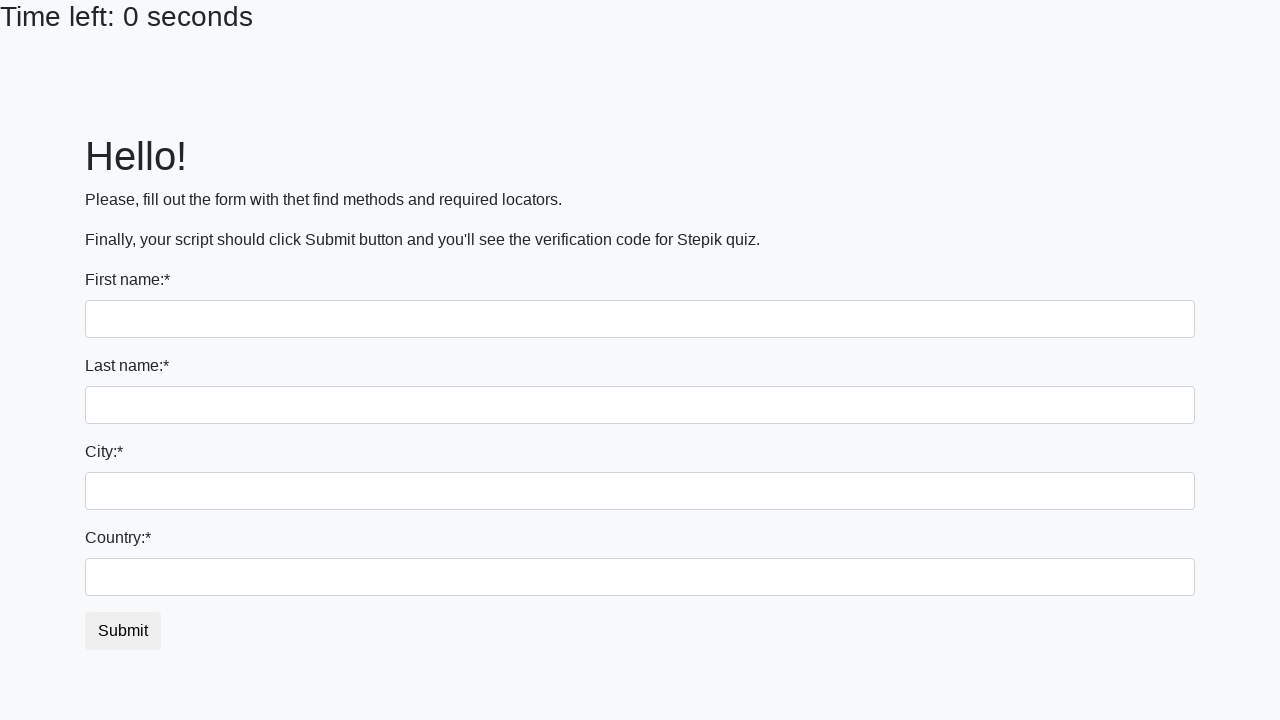